Verifies Privacy Policy and Terms of Service links in the footer open in new tabs and display correct content

Starting URL: https://crio-qkart-frontend-qa.vercel.app/

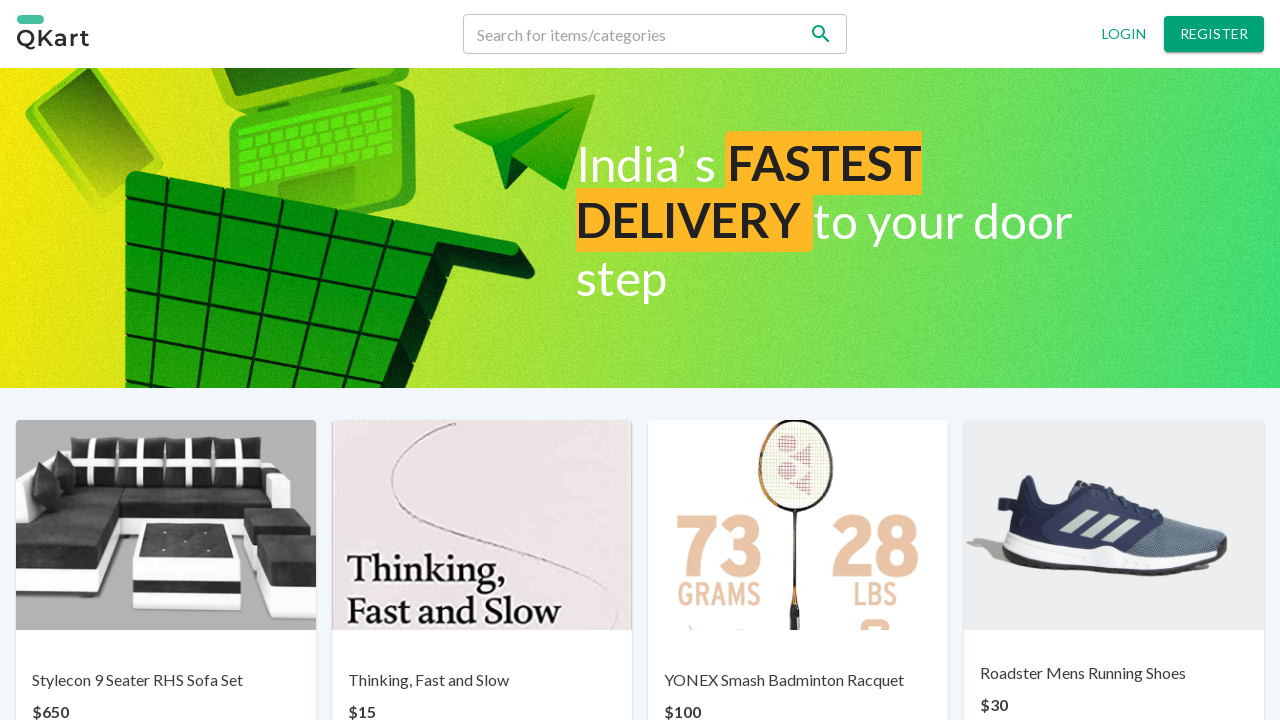

Scrolled to footer of the page
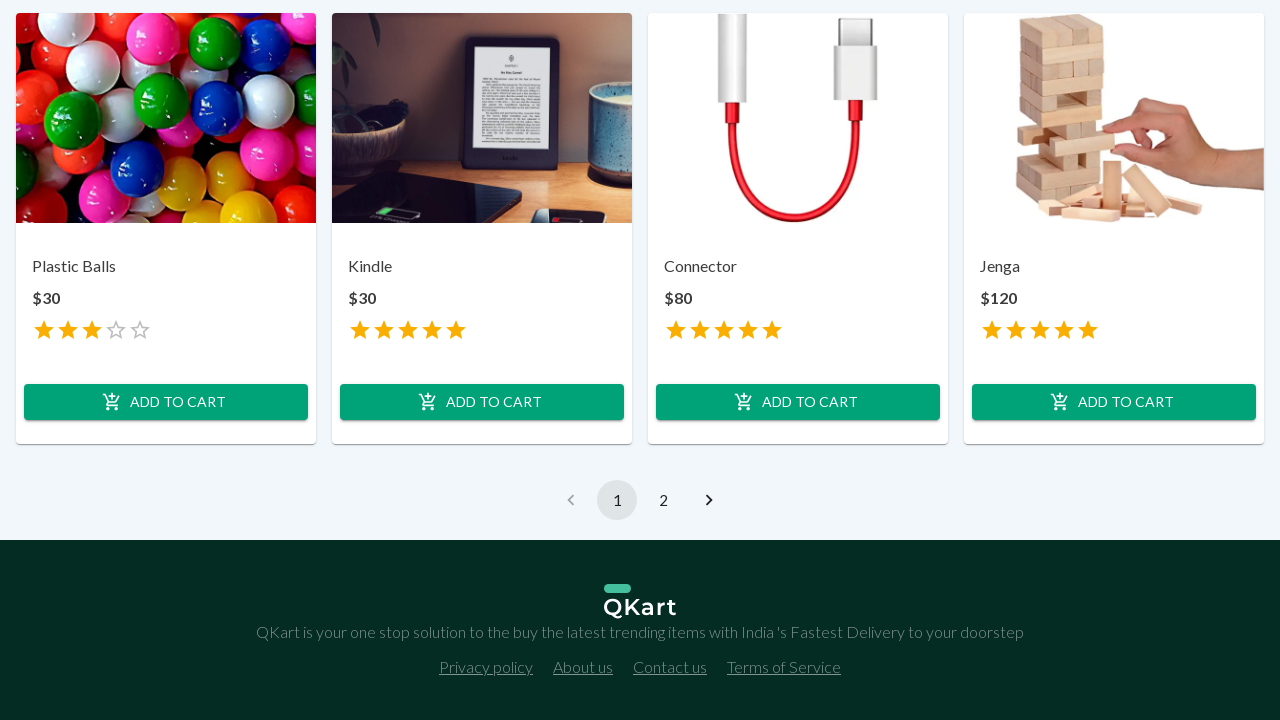

Clicked Privacy Policy link in footer at (486, 667) on a:text('Privacy policy')
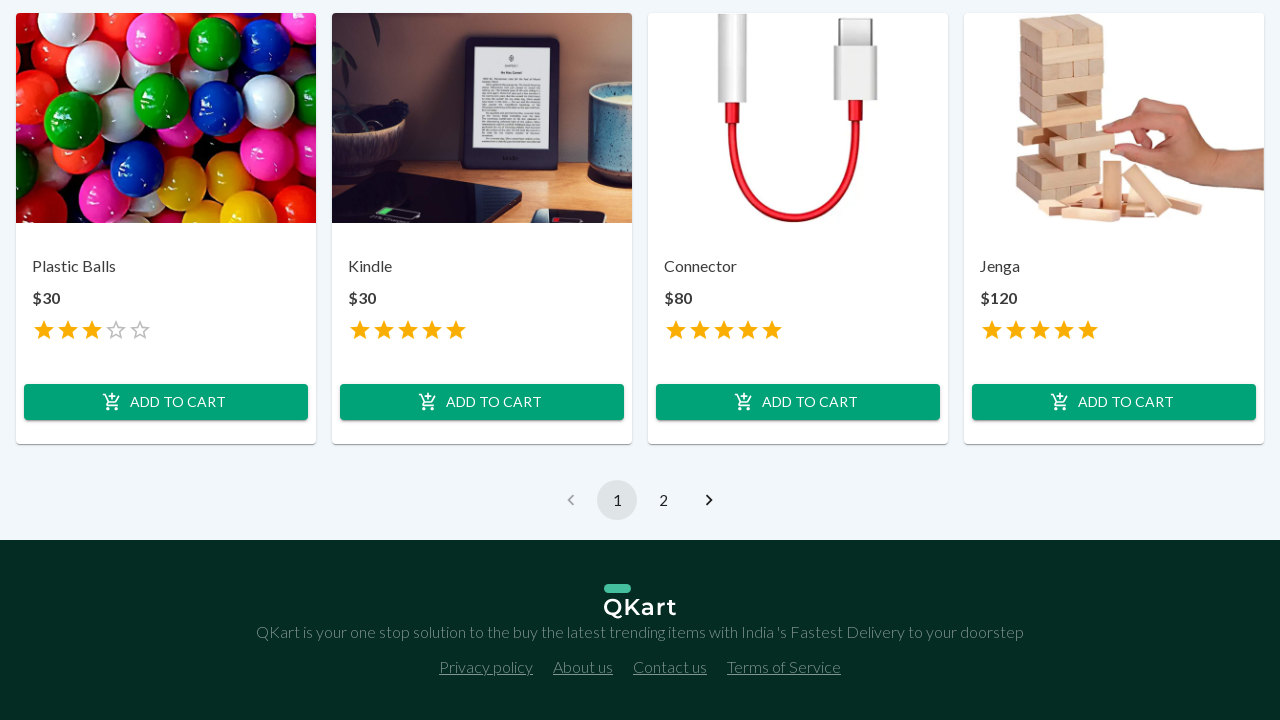

Waited for new tab to open
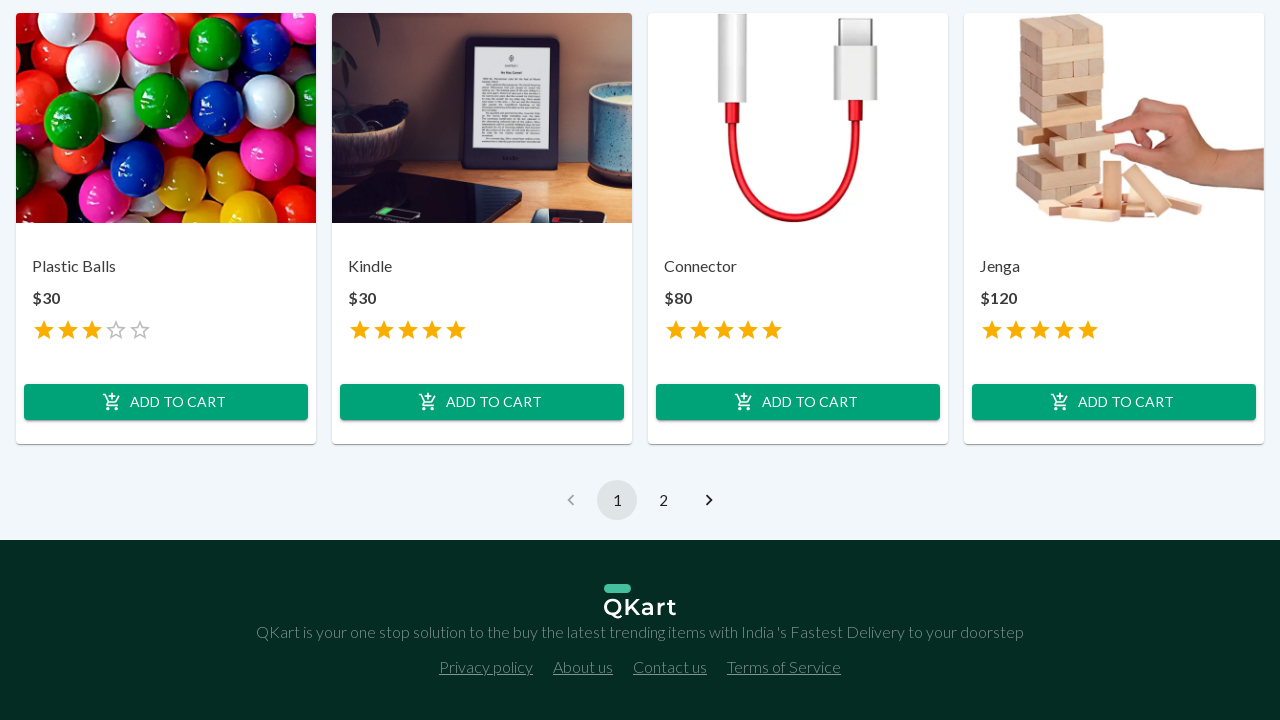

Privacy Policy heading found in new tab - content verified
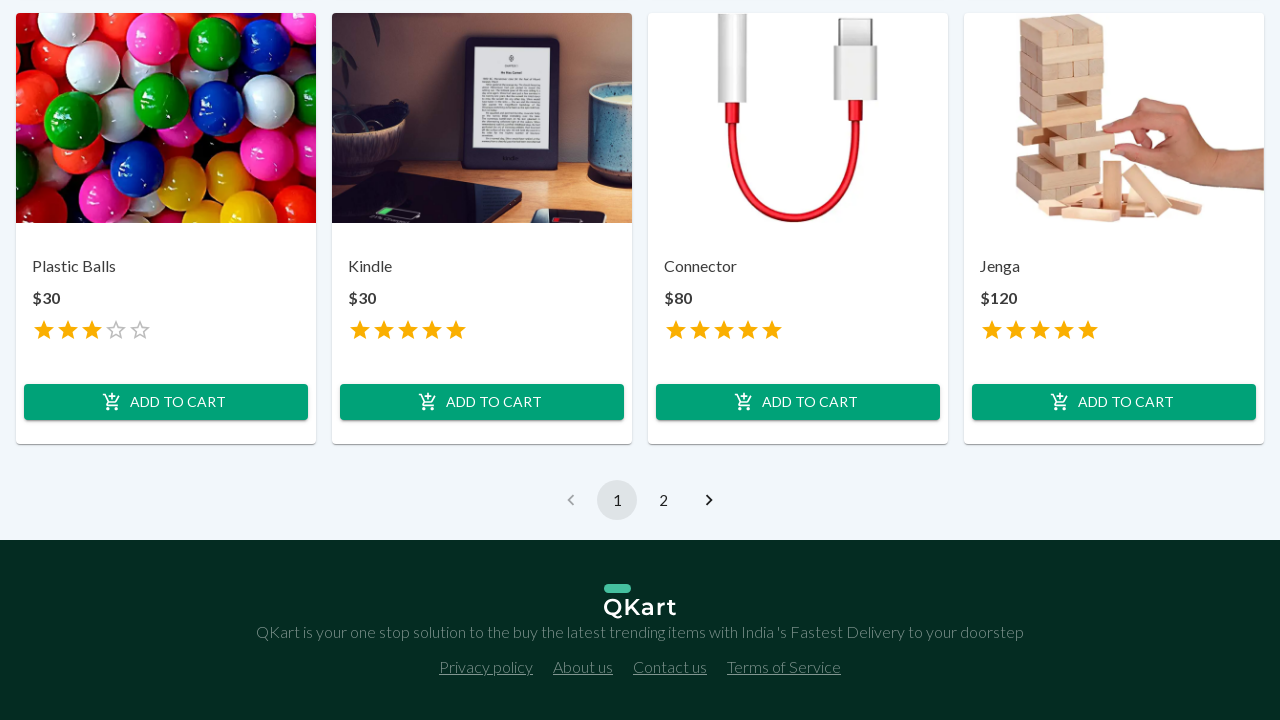

Brought original page to front
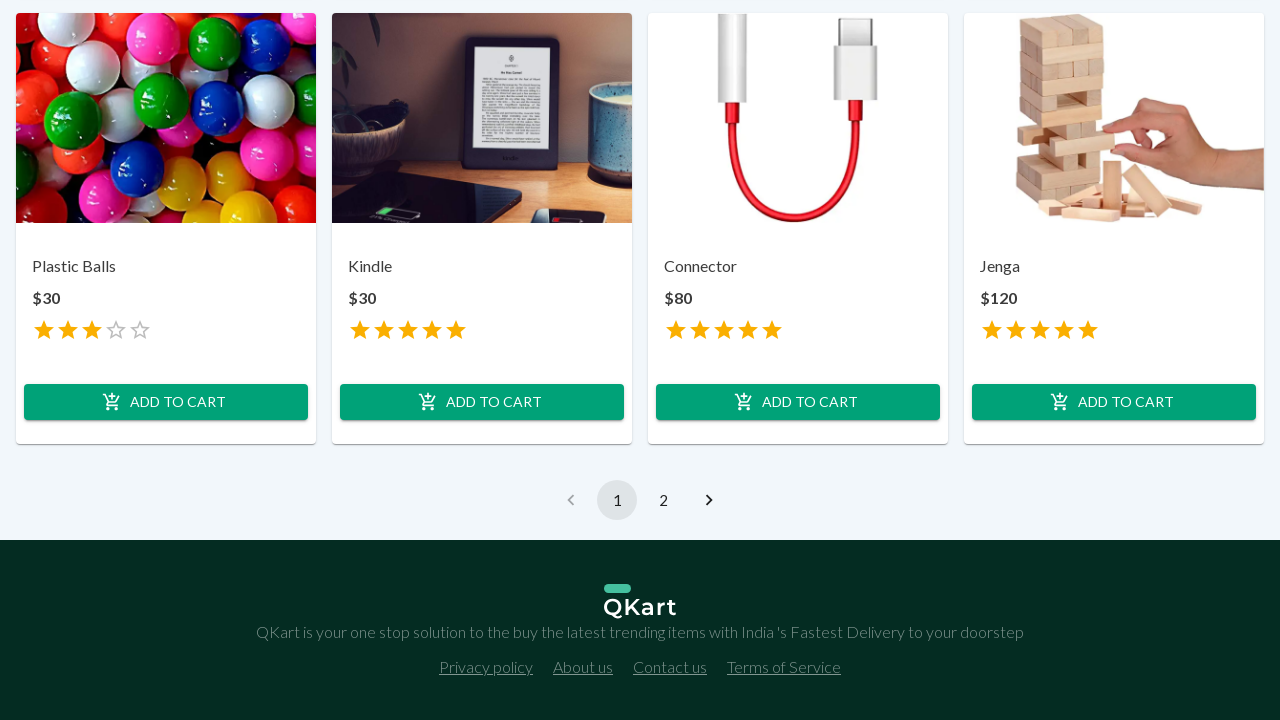

Scrolled to footer again
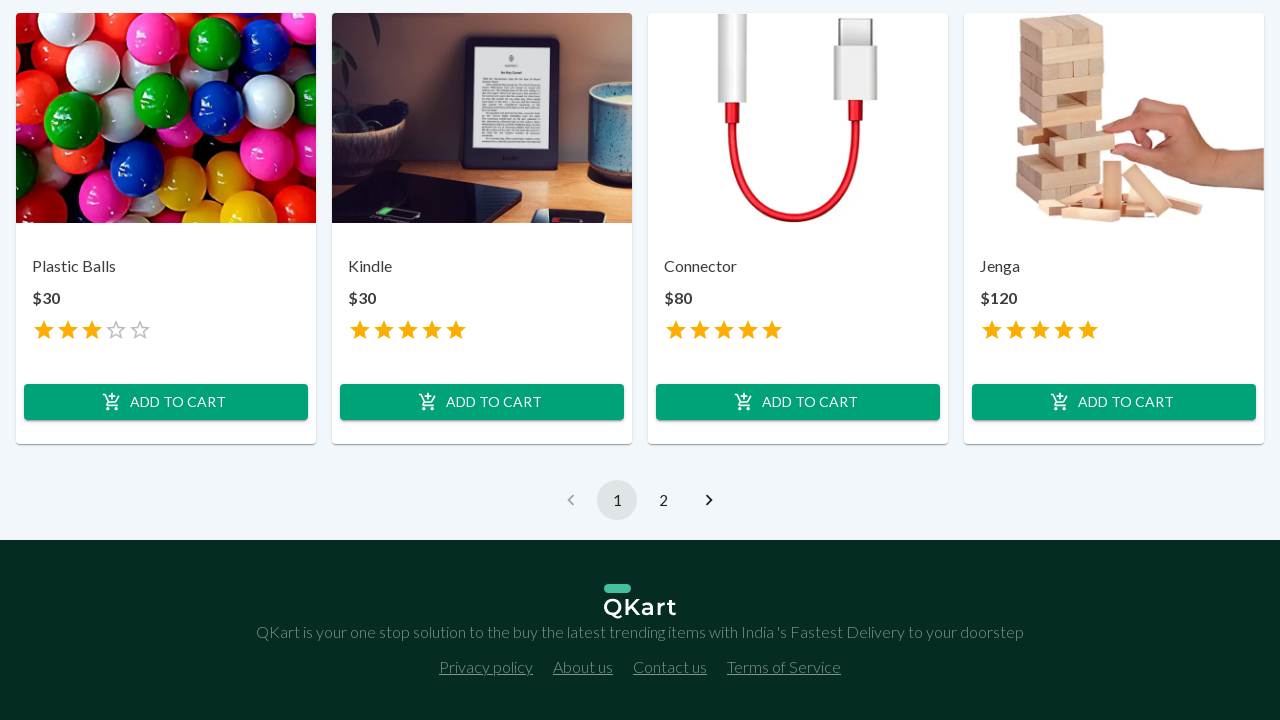

Clicked Terms of Service link in footer at (784, 667) on a:text('Terms of Service')
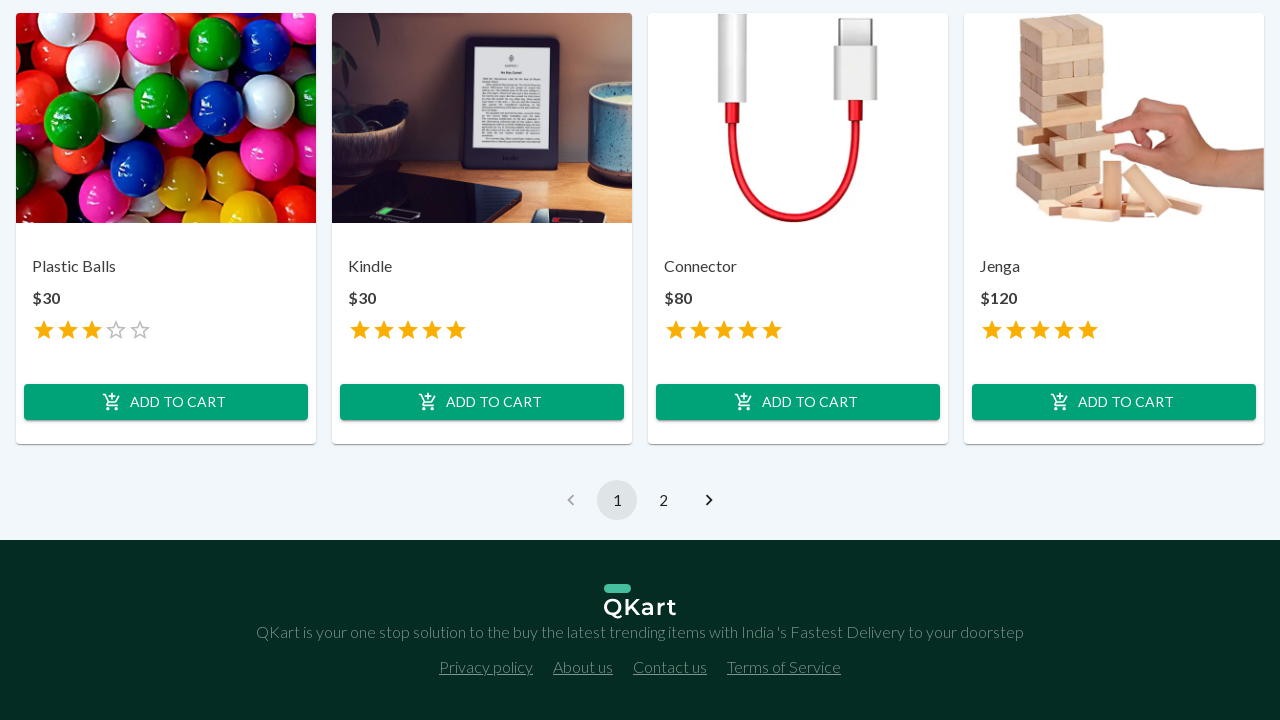

Waited for Terms of Service tab to open
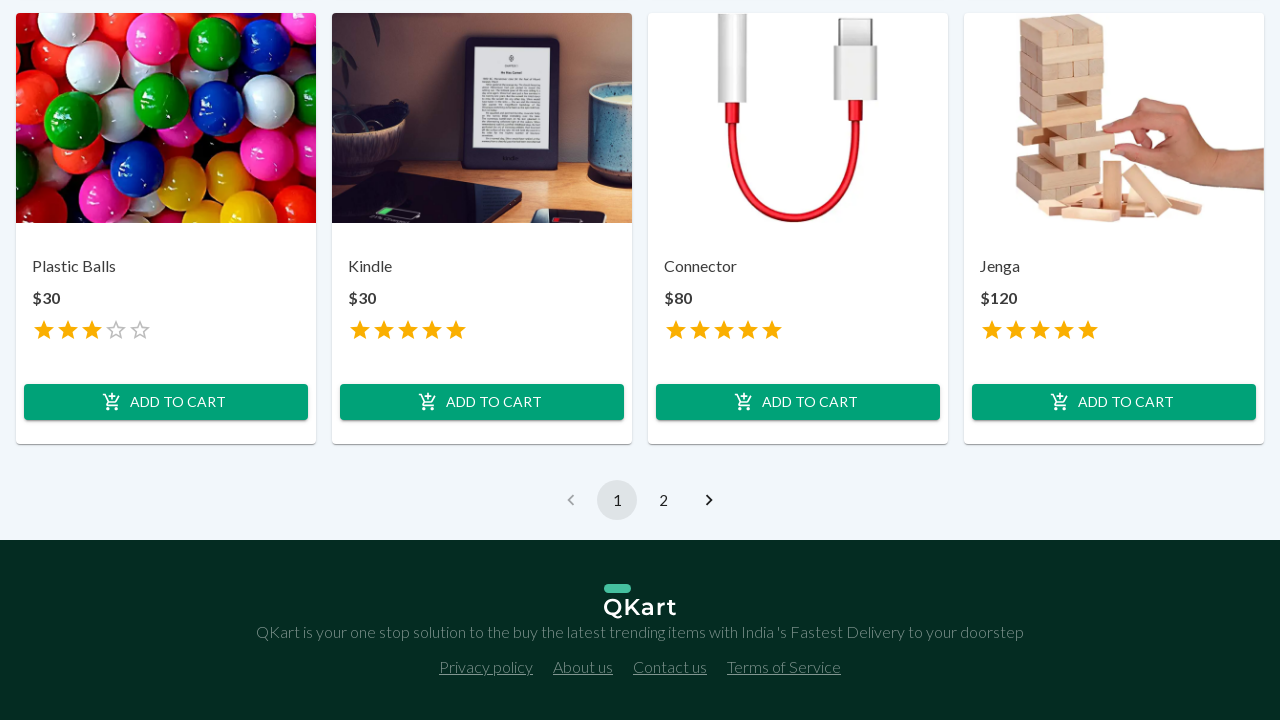

Terms of Service heading found in new tab - content verified
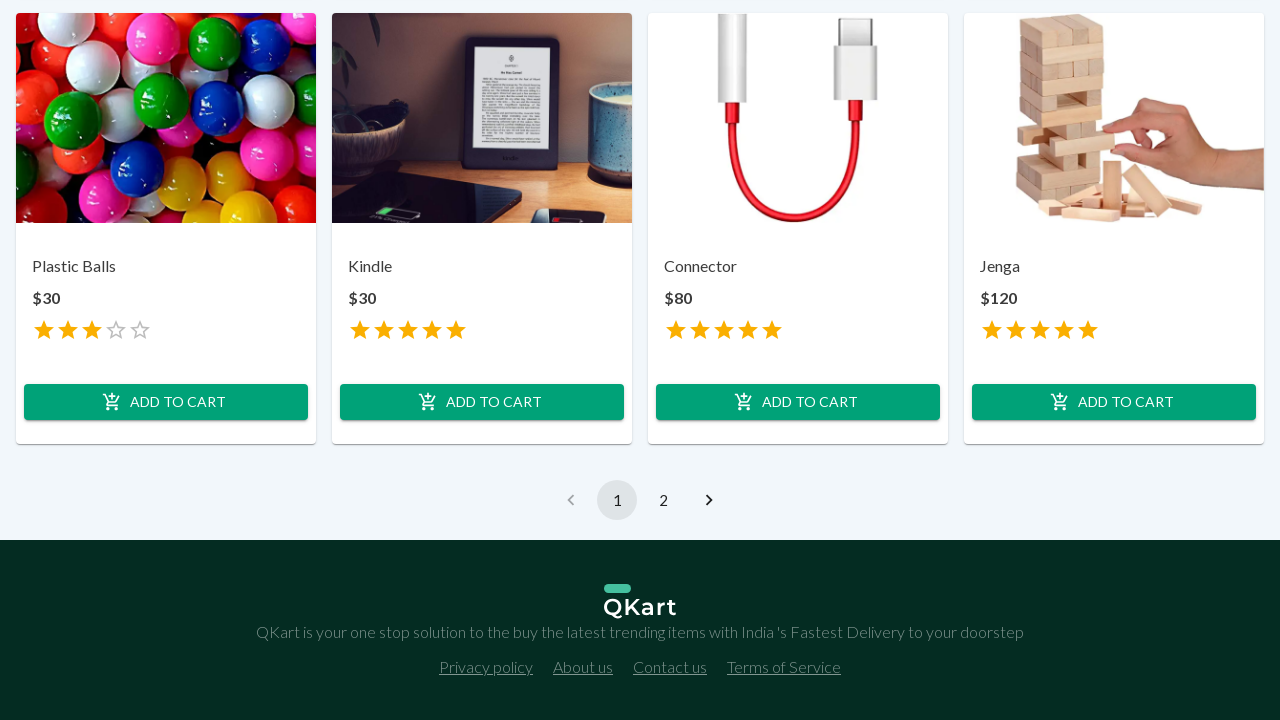

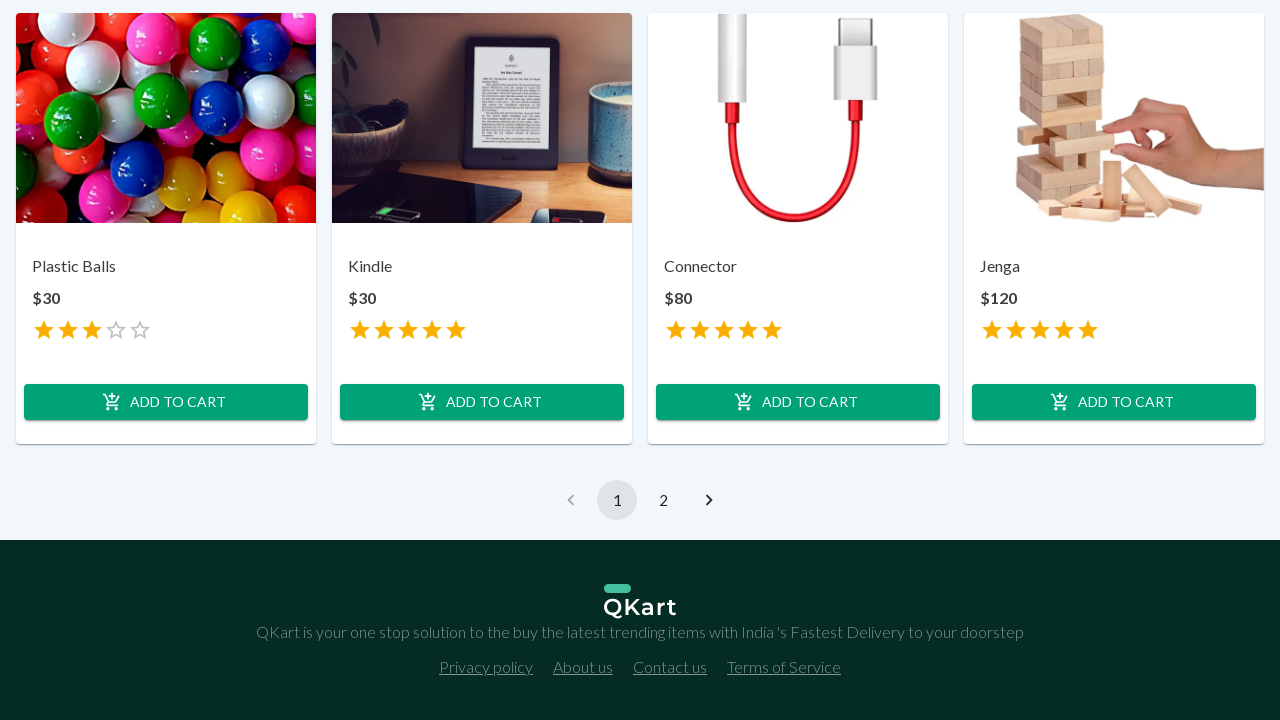